Tests navigation to the A/B Testing page by clicking the link and verifying the URL changes to contain /abtest

Starting URL: https://the-internet.herokuapp.com/

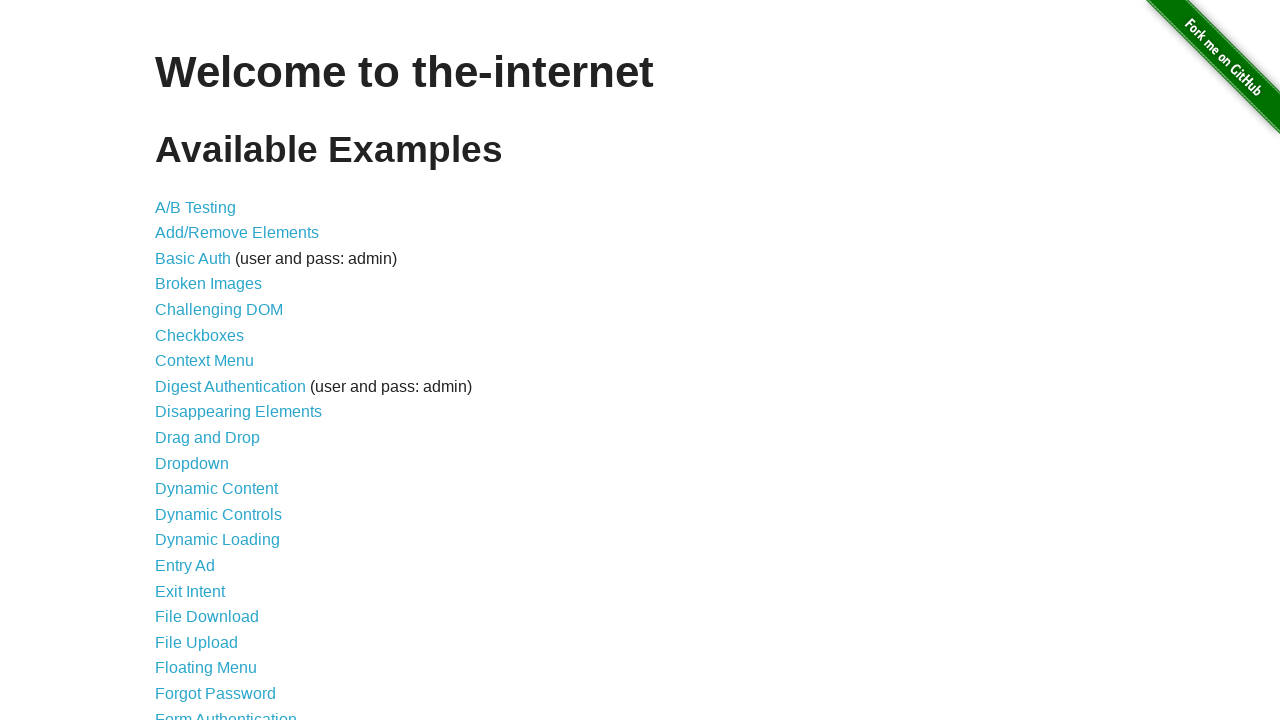

Clicked on the A/B Testing link at (196, 207) on xpath=//a[text()='A/B Testing' and @href='/abtest']
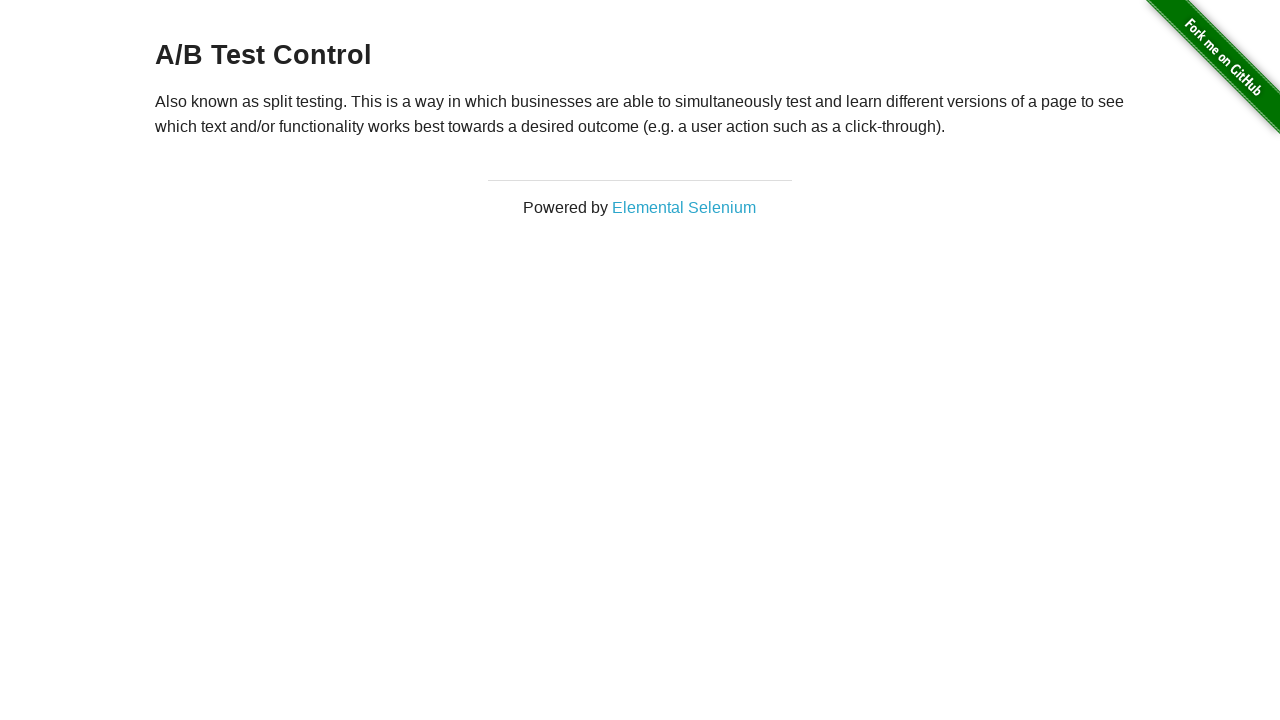

Verified navigation to A/B Testing page by confirming URL contains /abtest
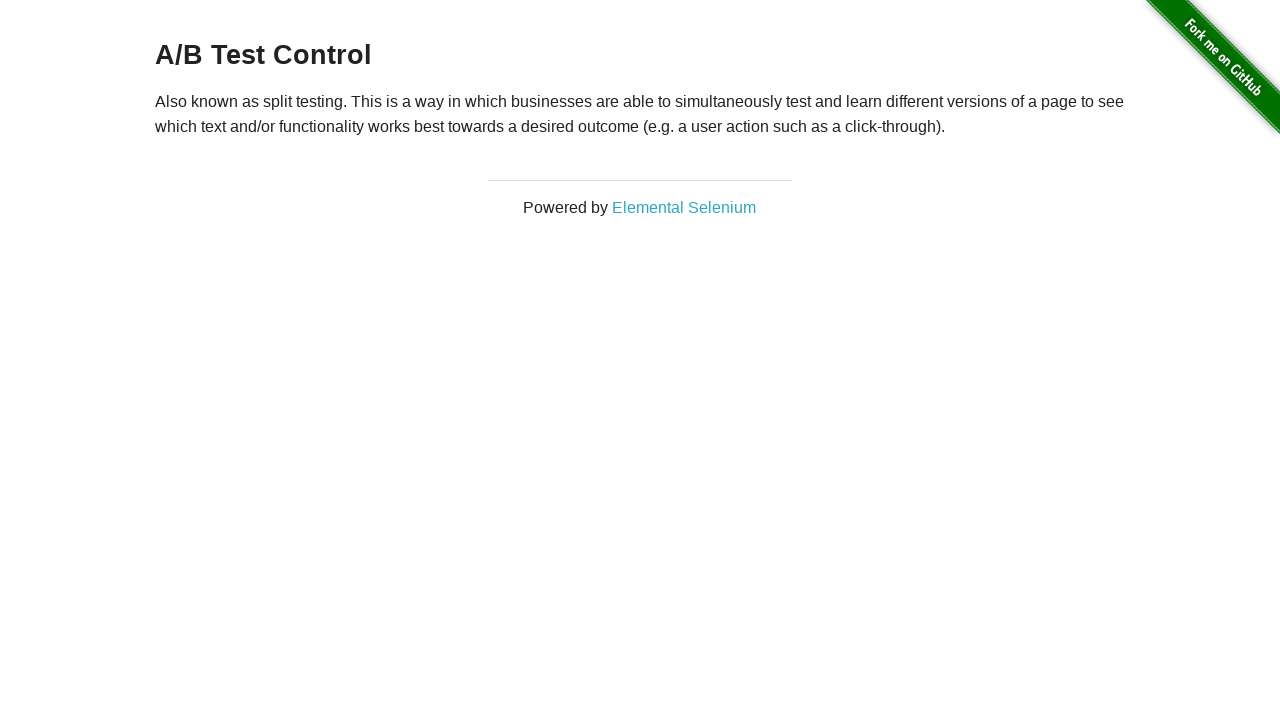

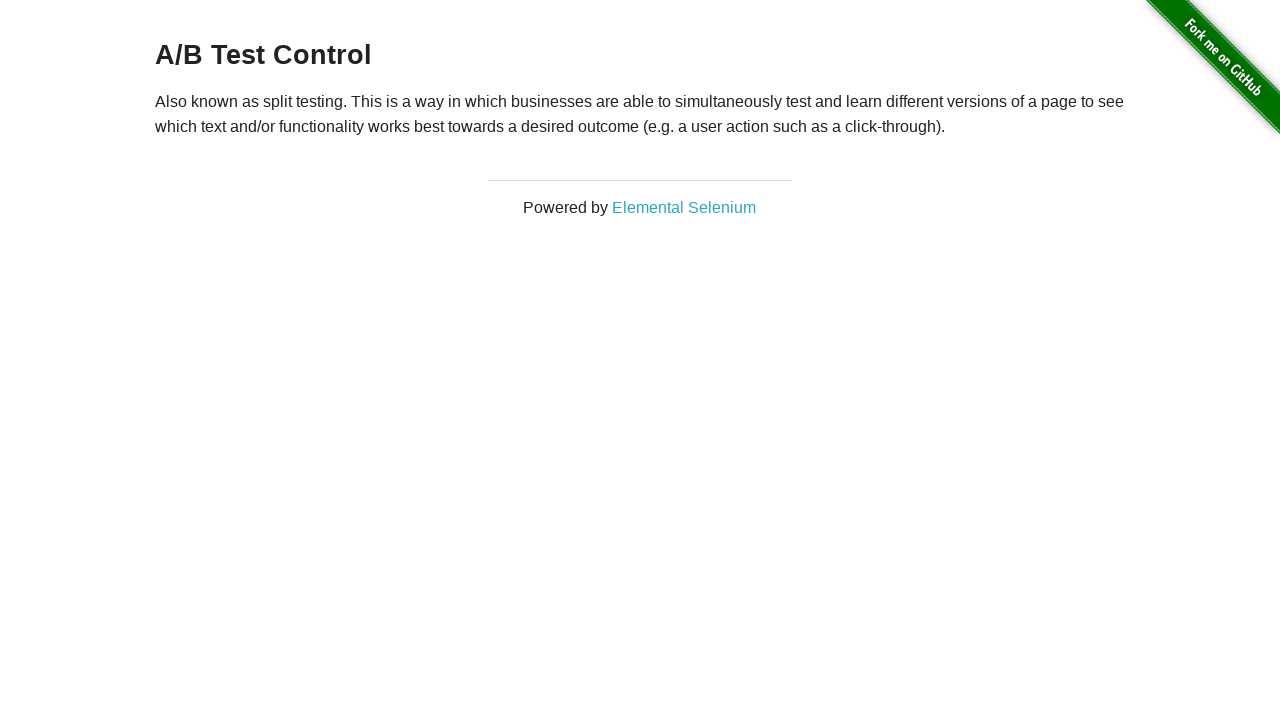